Tests a registration form by filling in first name, last name, and email fields, then submitting and verifying the success message

Starting URL: http://suninjuly.github.io/registration1.html

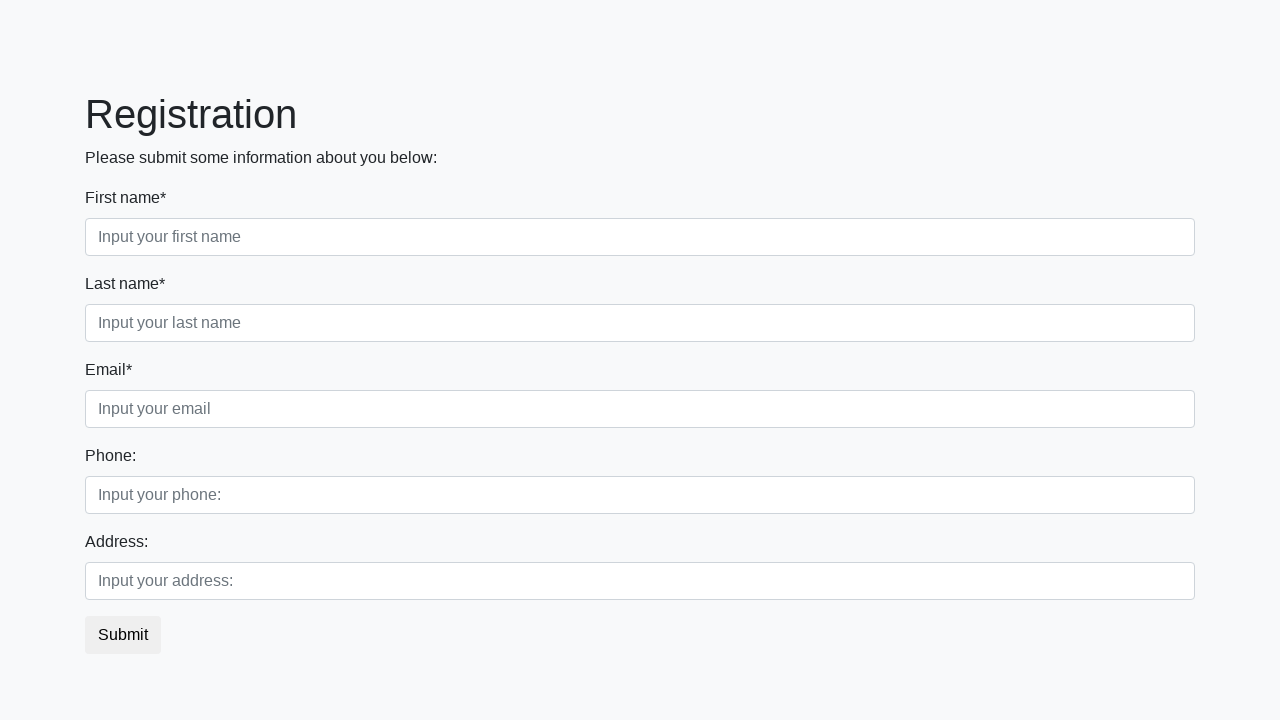

Filled first name field with 'John' on //input[@placeholder="Input your first name"]
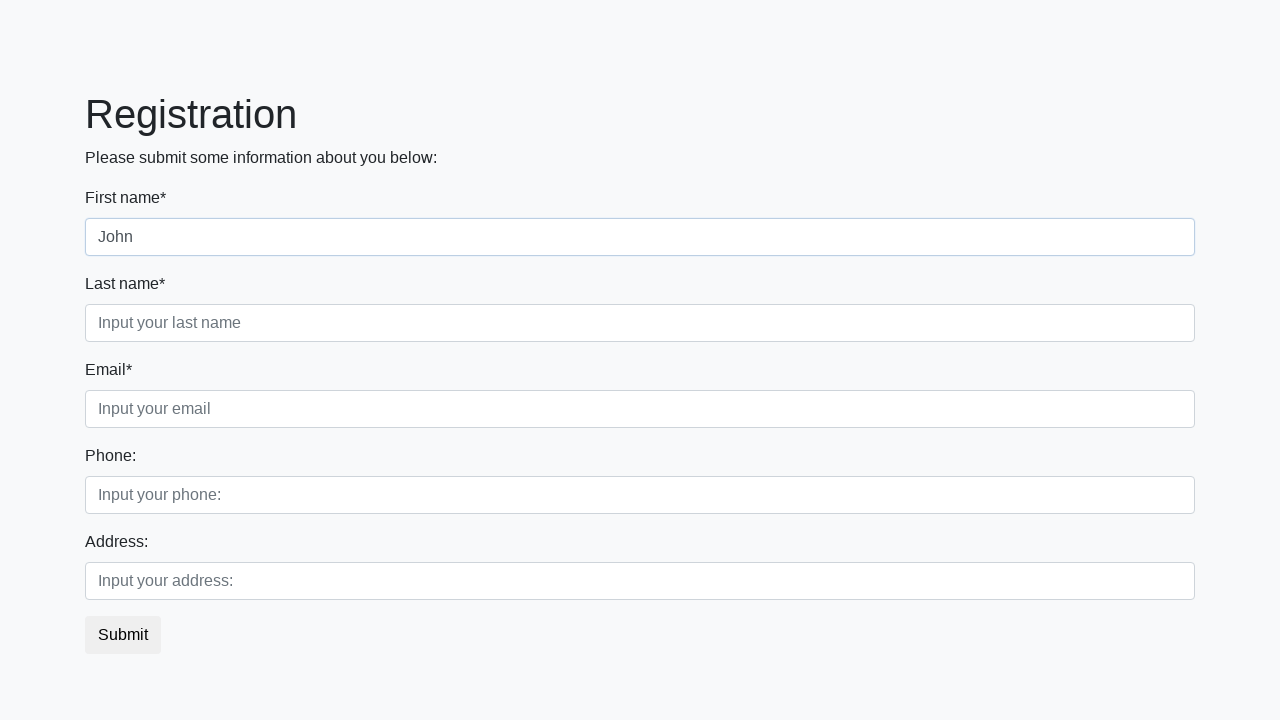

Filled last name field with 'Smith' on //input[@placeholder="Input your last name"]
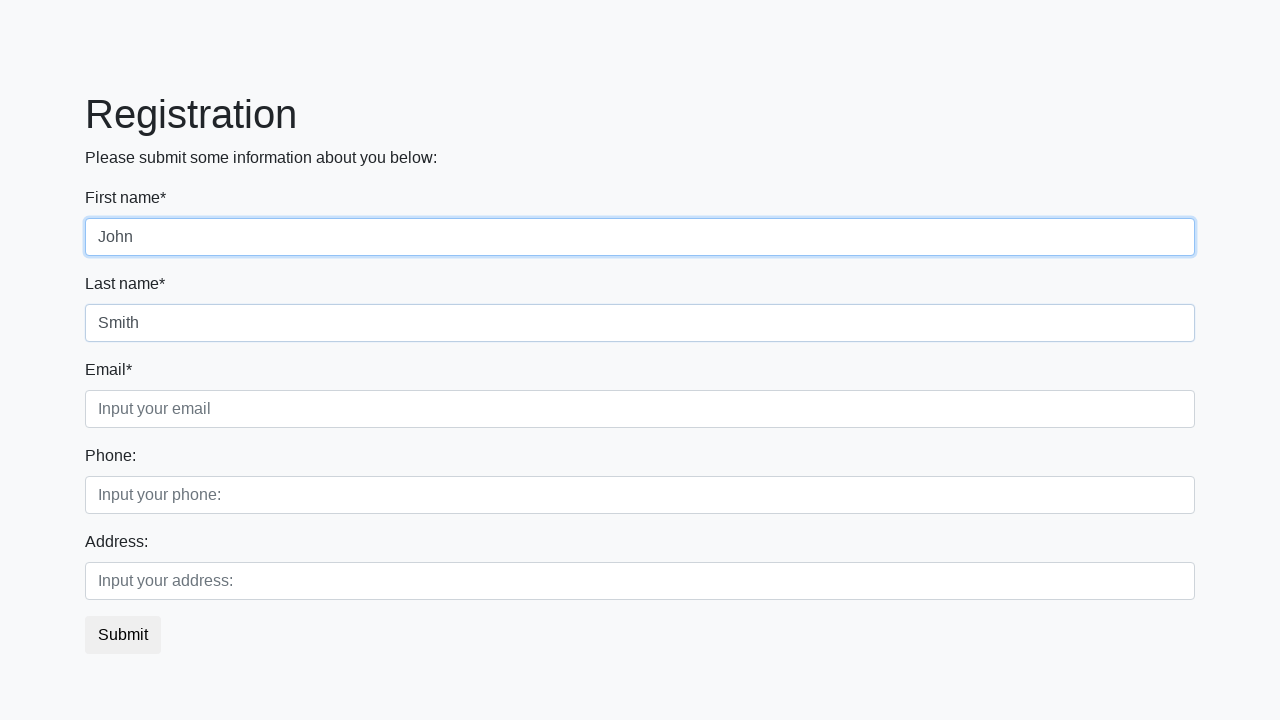

Filled email field with 'john.smith@example.com' on //input[@placeholder="Input your email"]
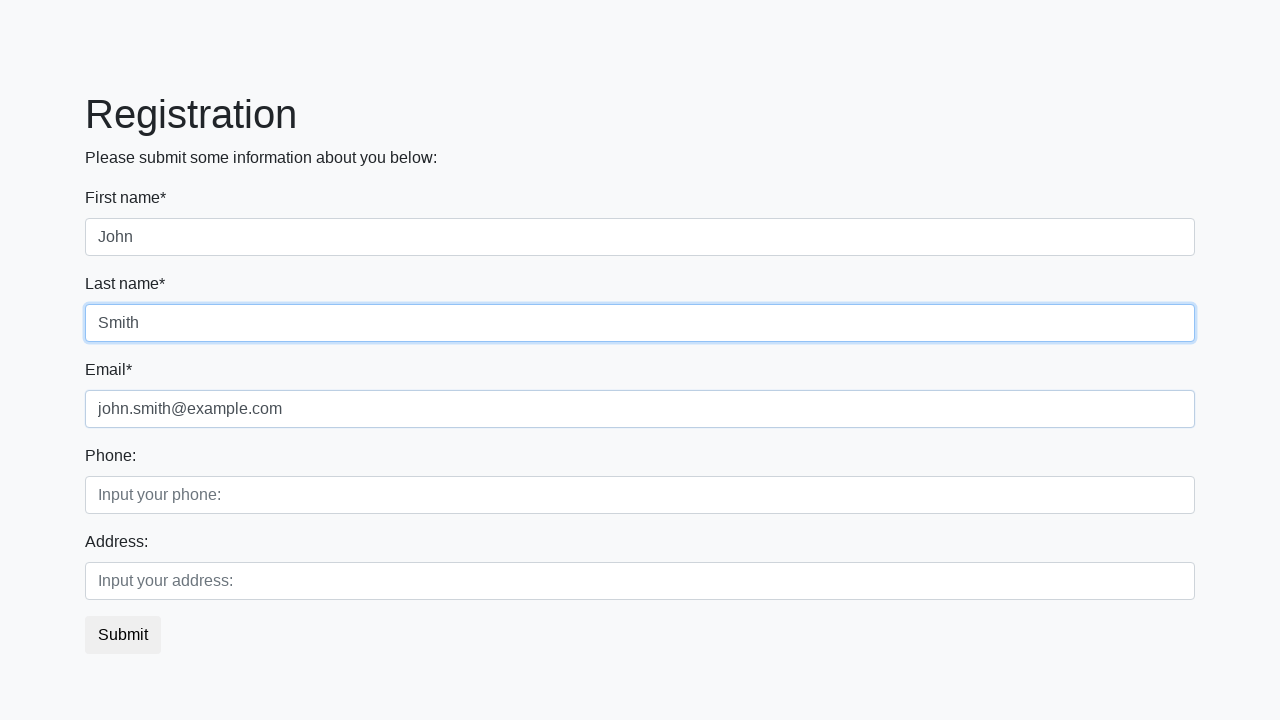

Clicked submit button to register at (123, 635) on button.btn
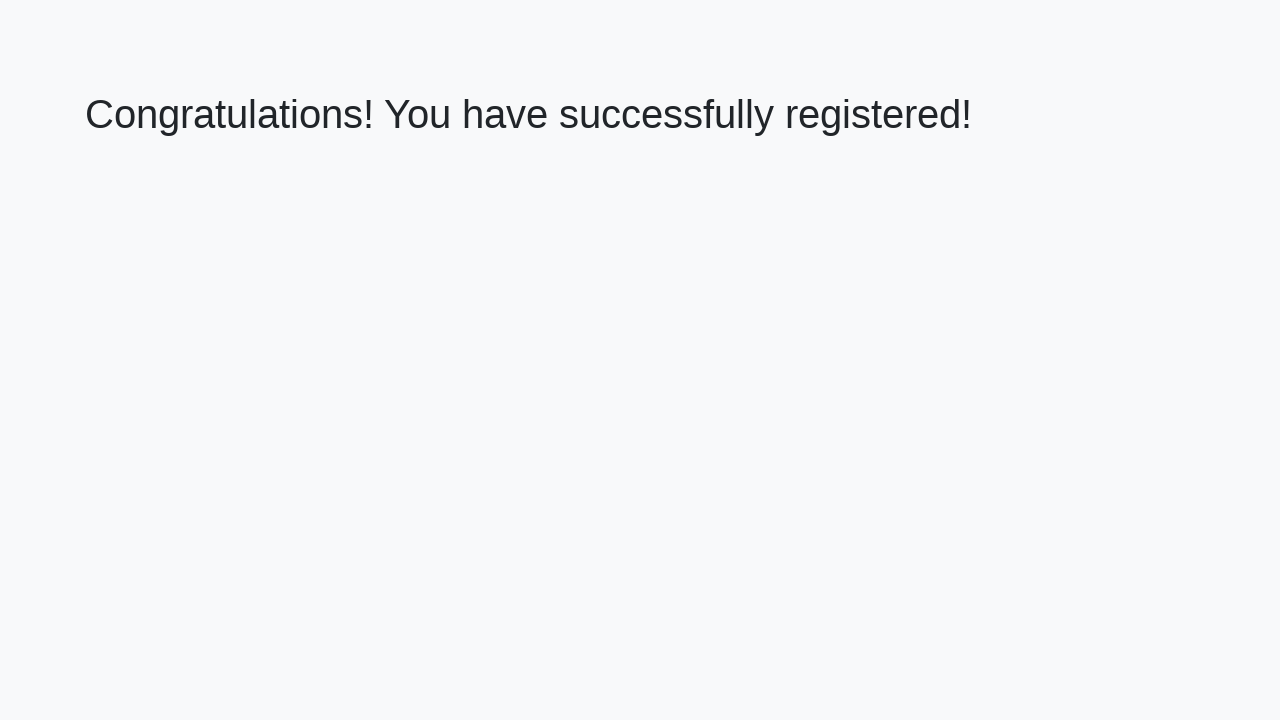

Success message heading loaded
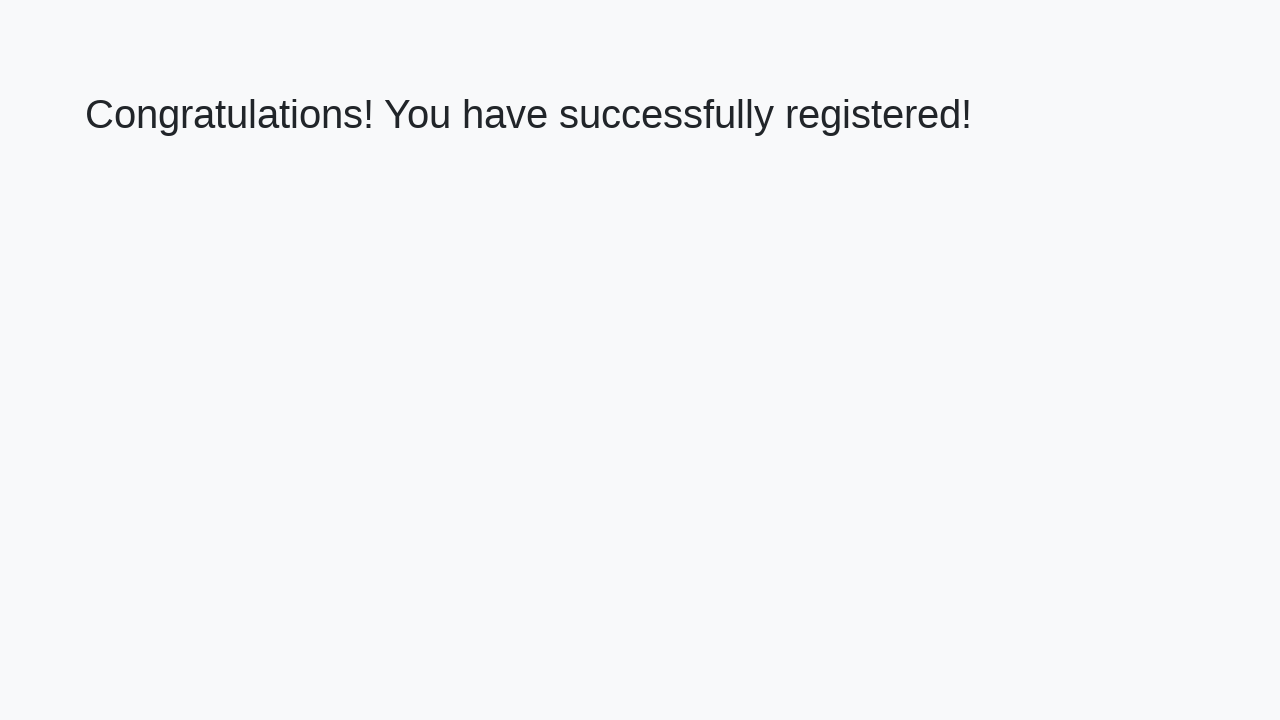

Retrieved success message text: 'Congratulations! You have successfully registered!'
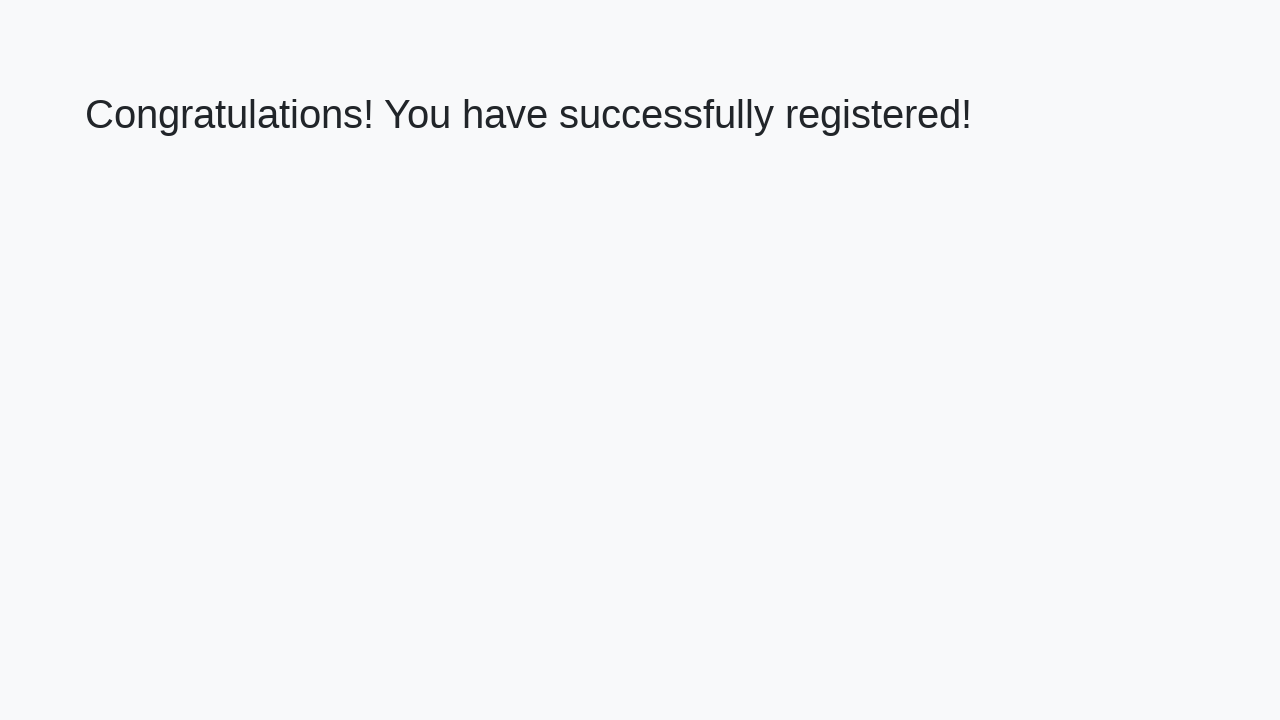

Verified success message matches expected text
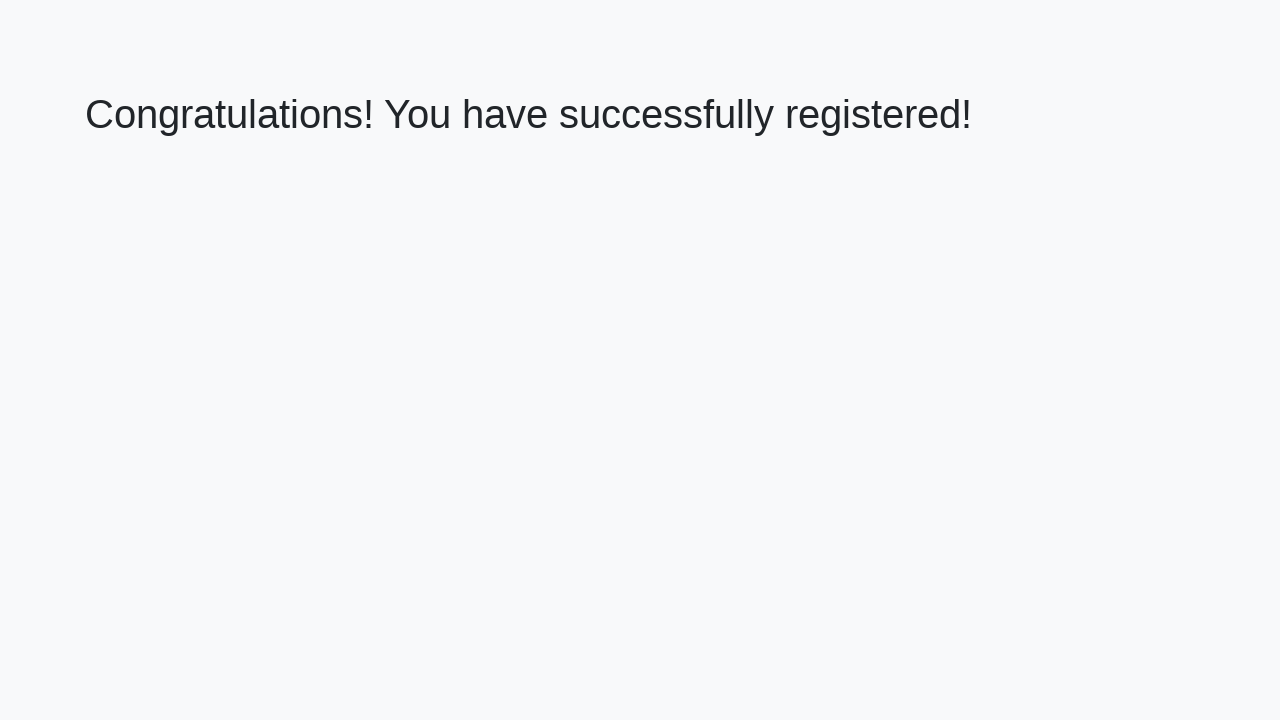

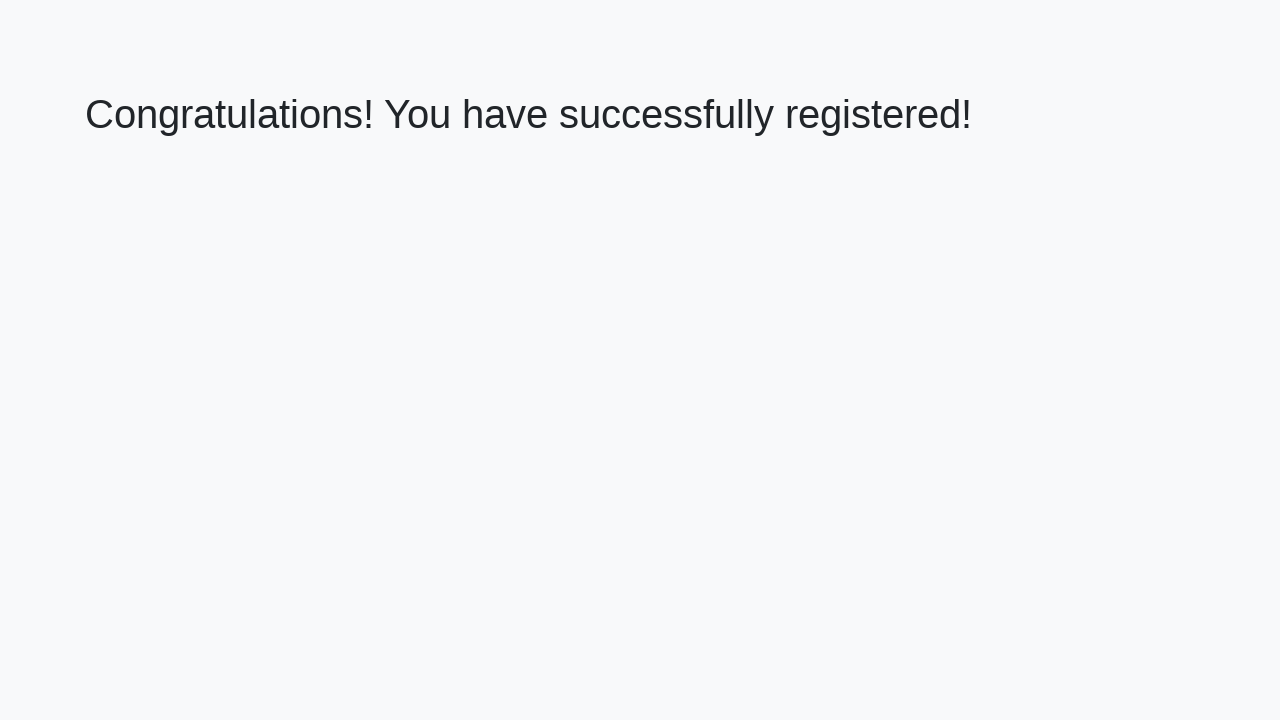